Tests drag-and-drop functionality on jQuery UI demo pages by performing drag operations on draggable elements and then drag-and-drop operations between draggable and droppable elements.

Starting URL: https://jqueryui.com/draggable/

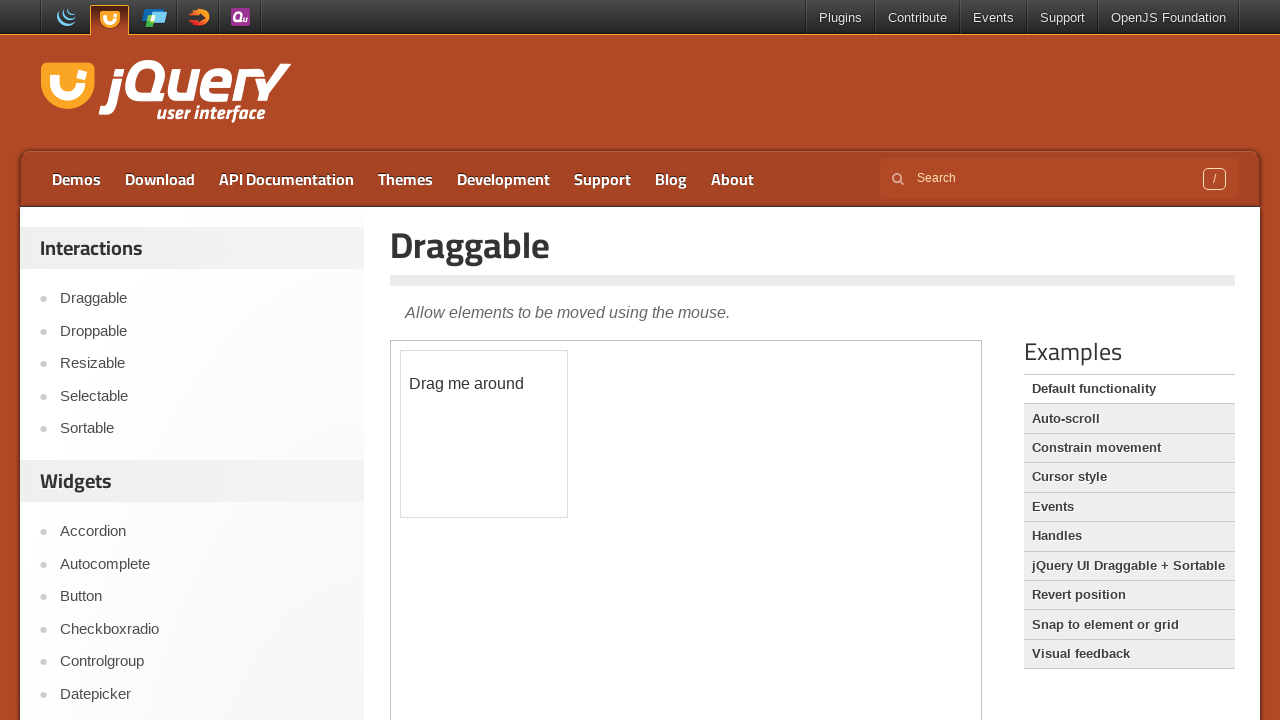

Switched to iframe containing draggable demo
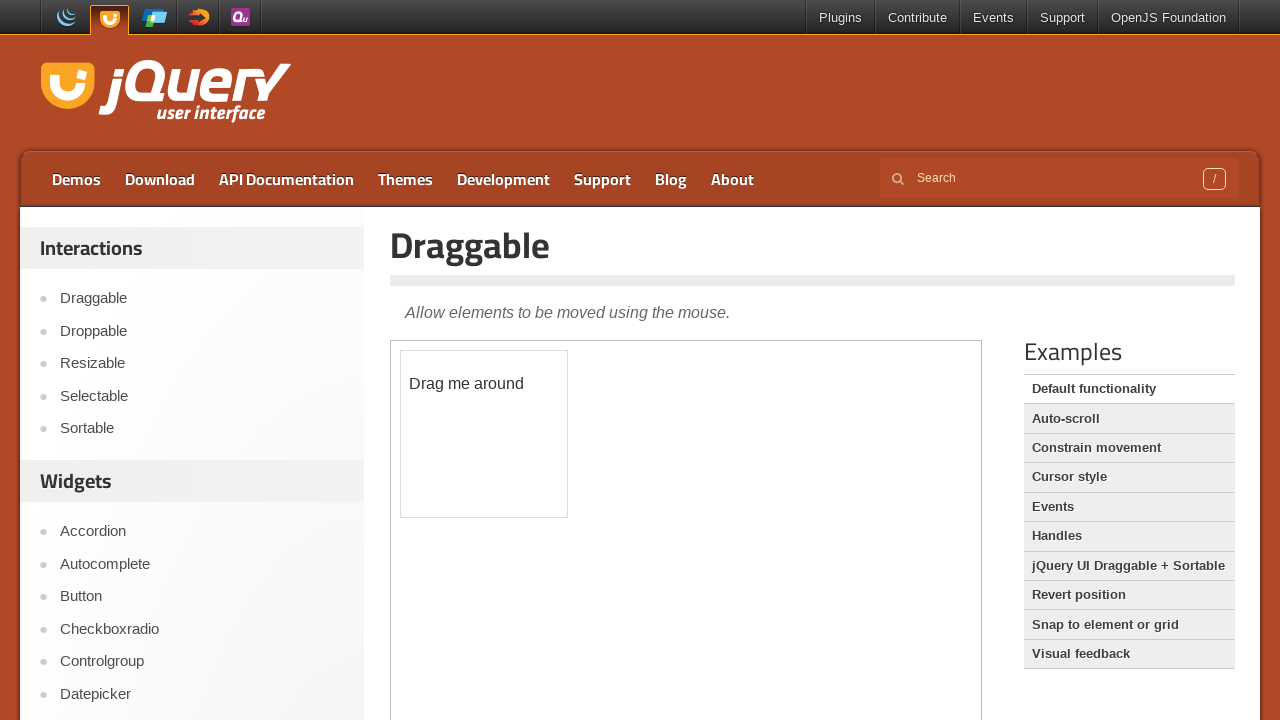

Located draggable element
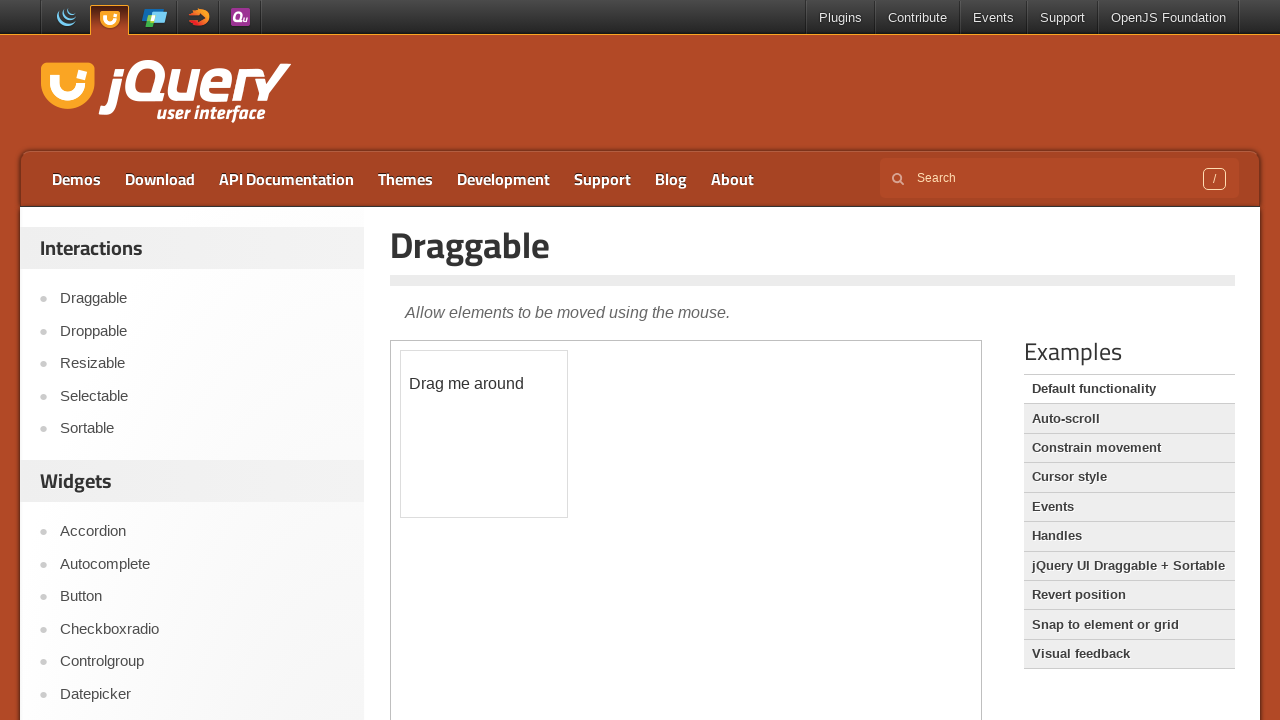

Retrieved bounding box of draggable element
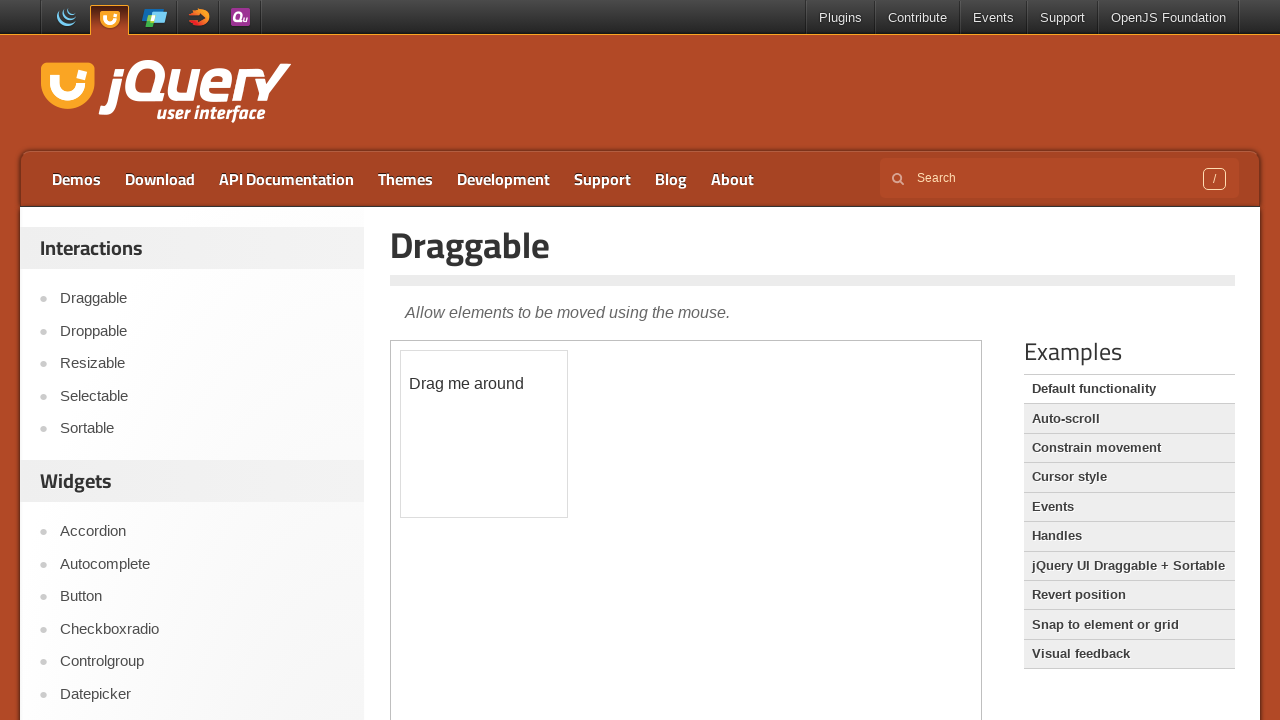

Moved mouse to center of draggable element at (484, 434)
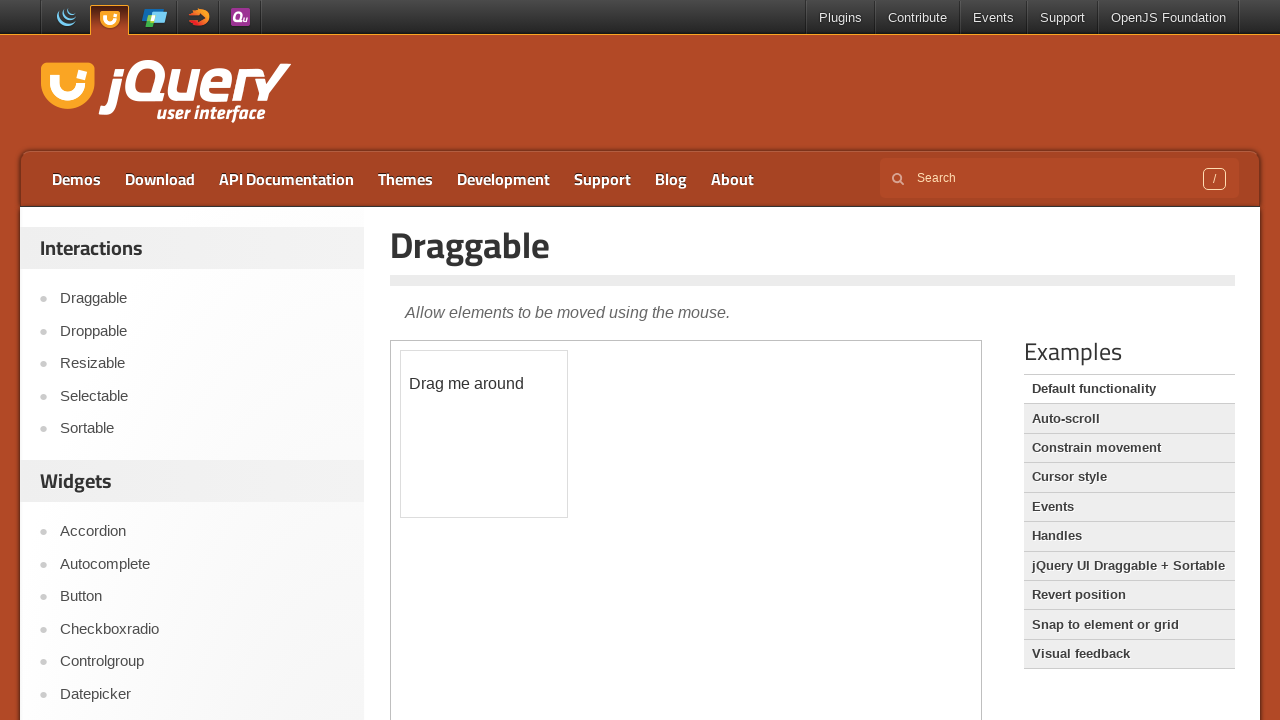

Pressed mouse button down on draggable element at (484, 434)
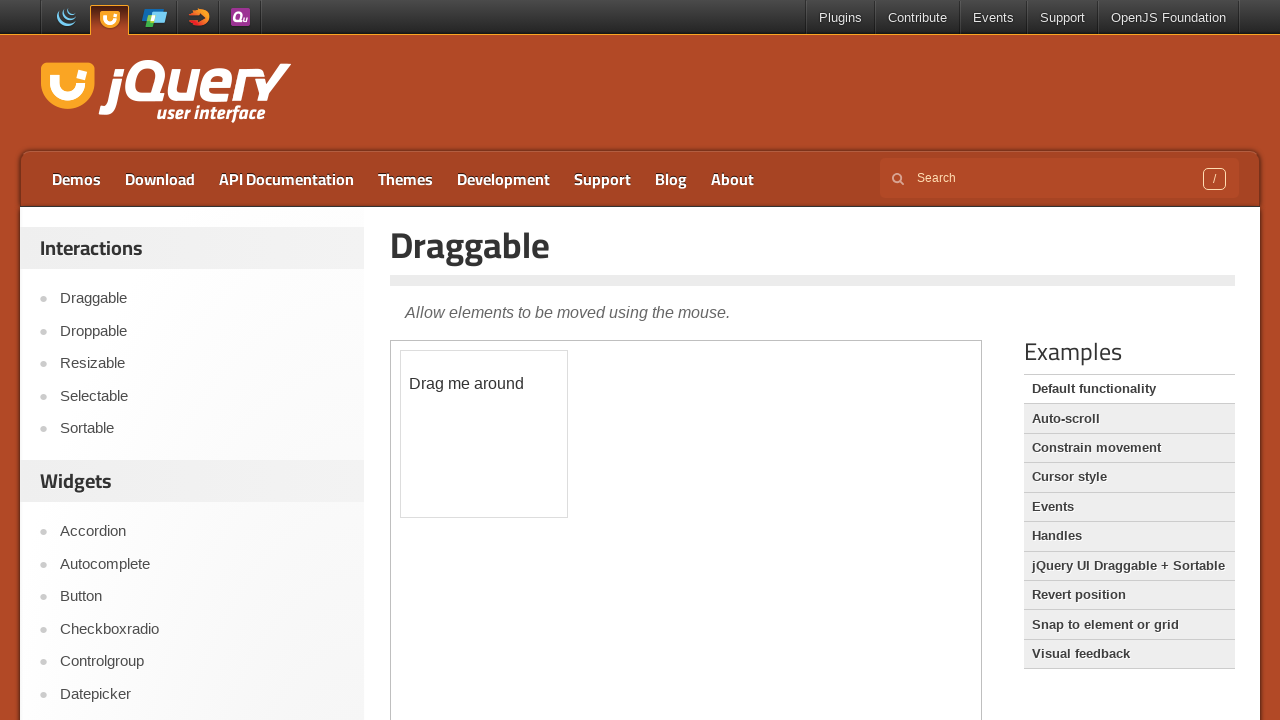

Moved mouse to new position (50px right, 75px down) while holding button at (450, 425)
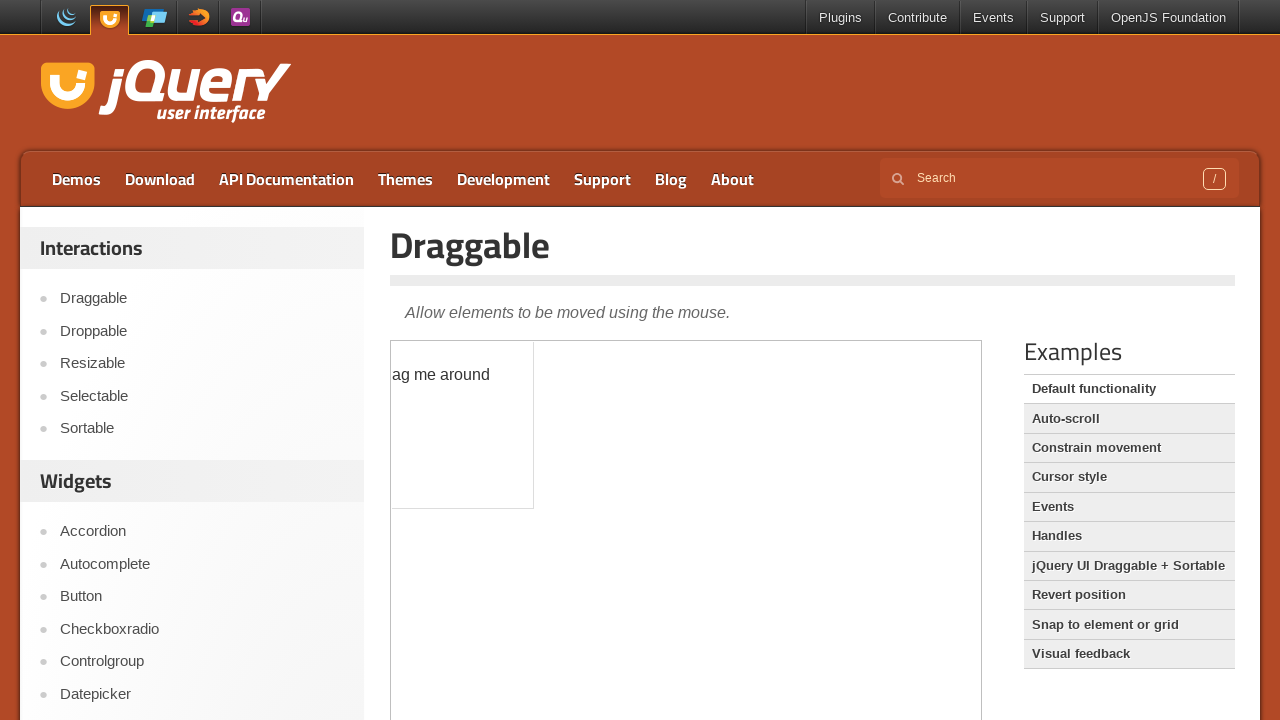

Refreshed the page
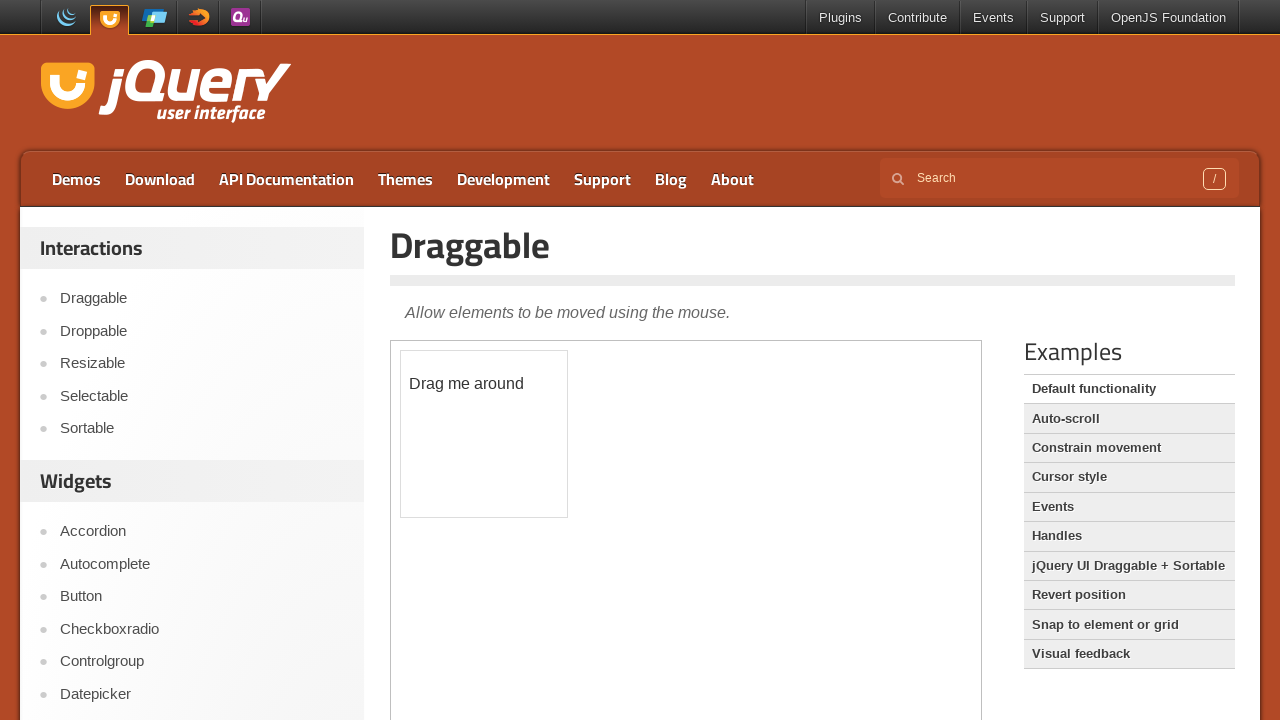

Switched to iframe again after page refresh
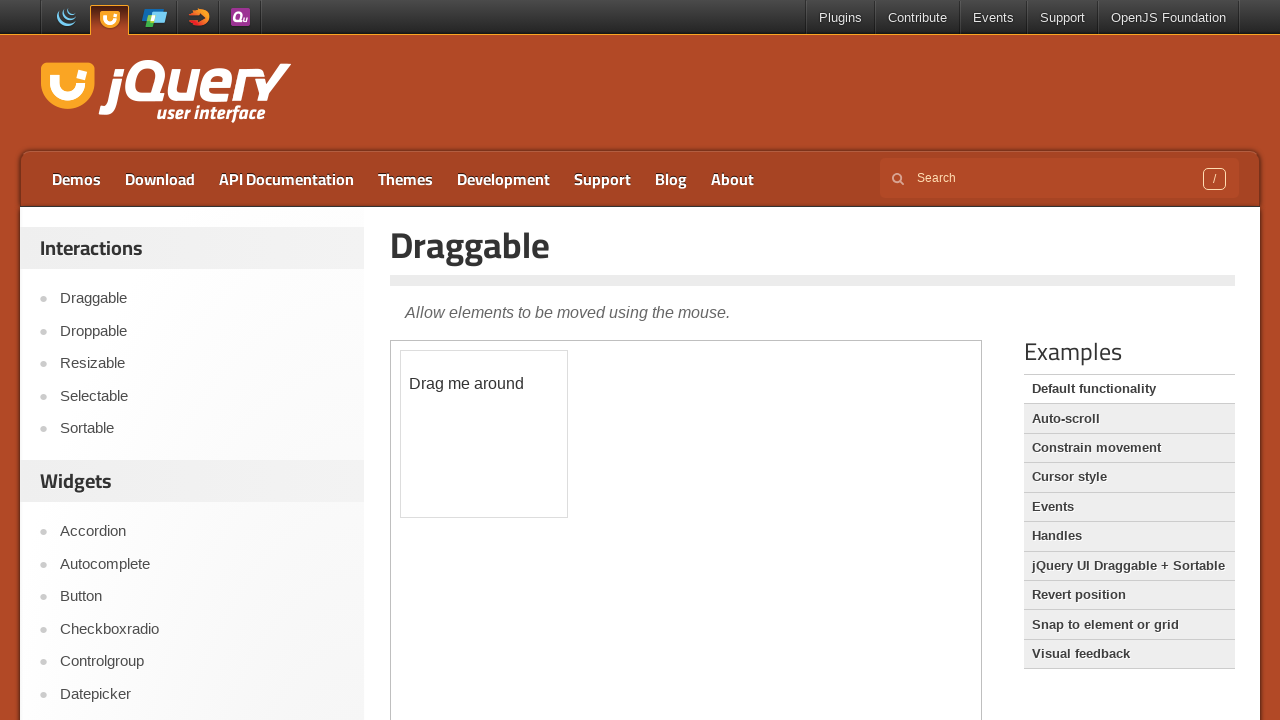

Located draggable element after refresh
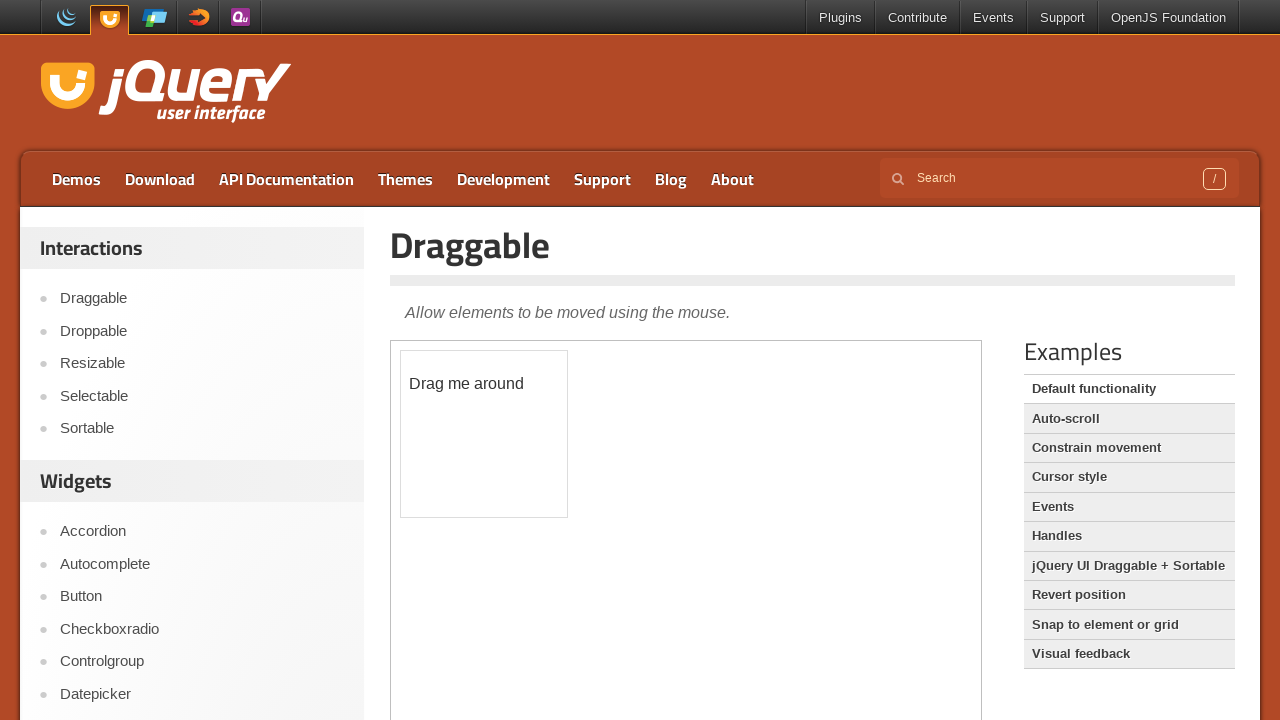

Retrieved bounding box of draggable element after refresh
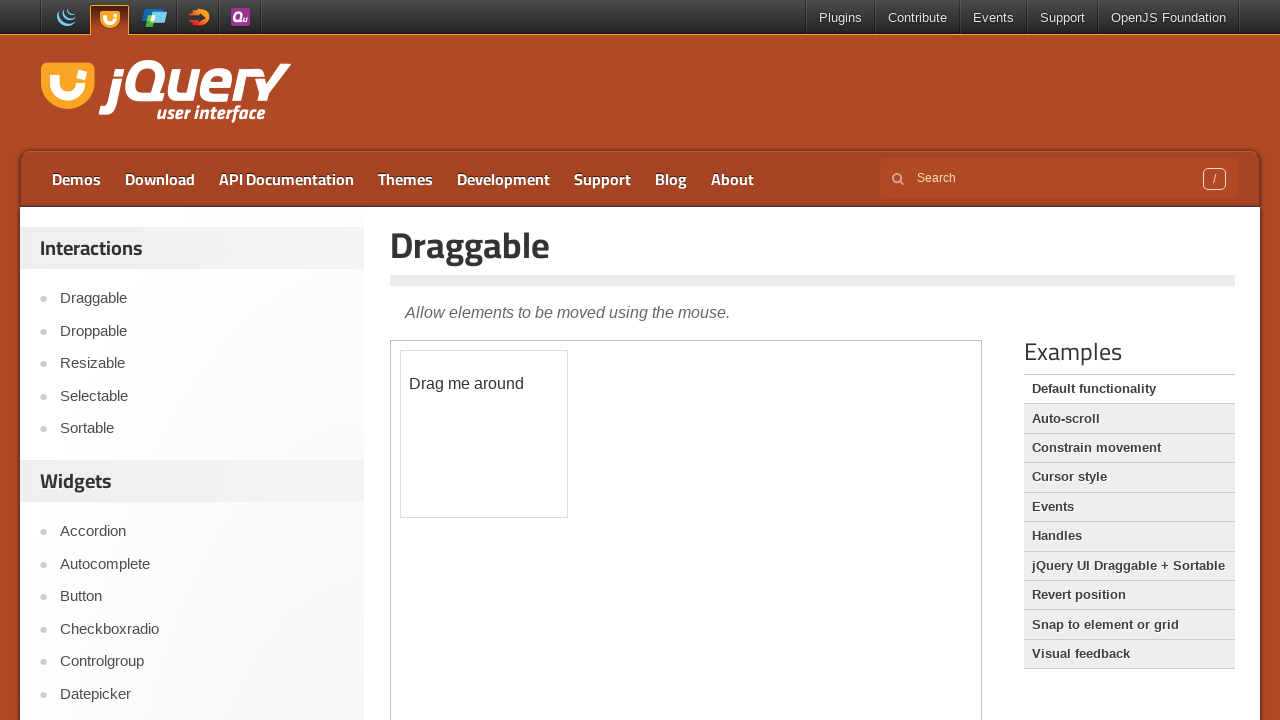

Moved mouse to center of draggable element at (484, 434)
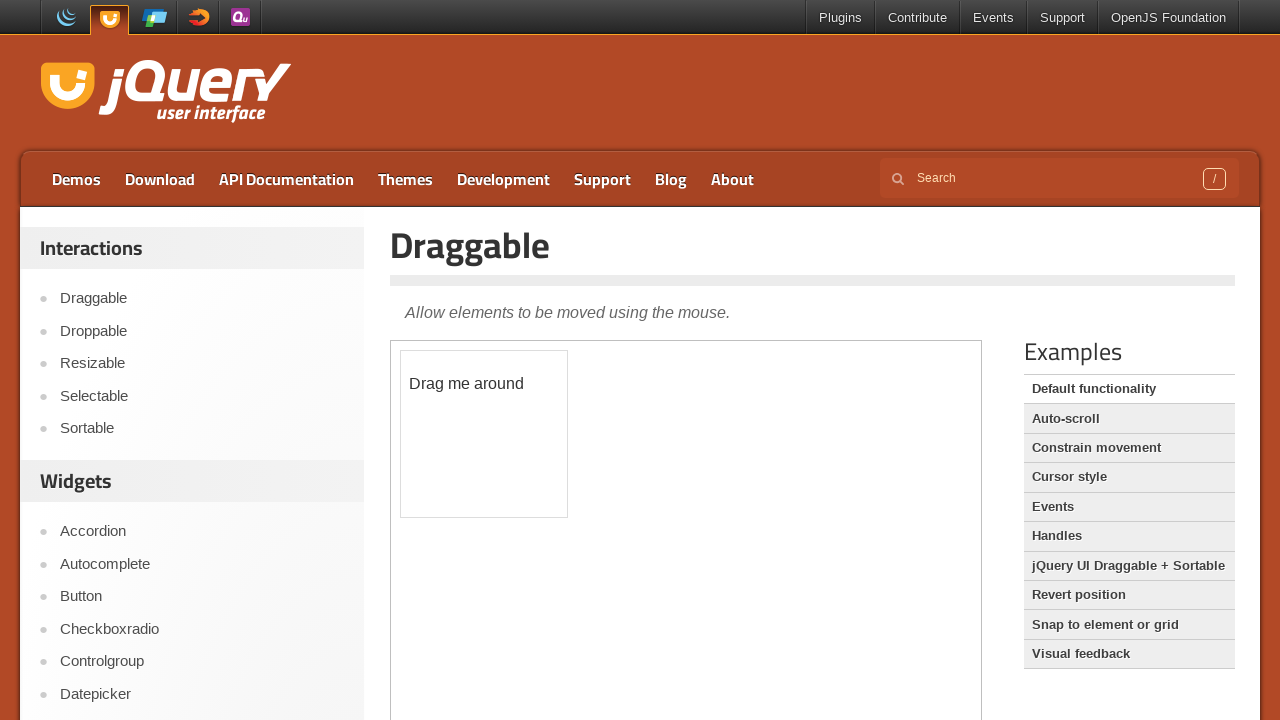

Pressed mouse button down on draggable element at (484, 434)
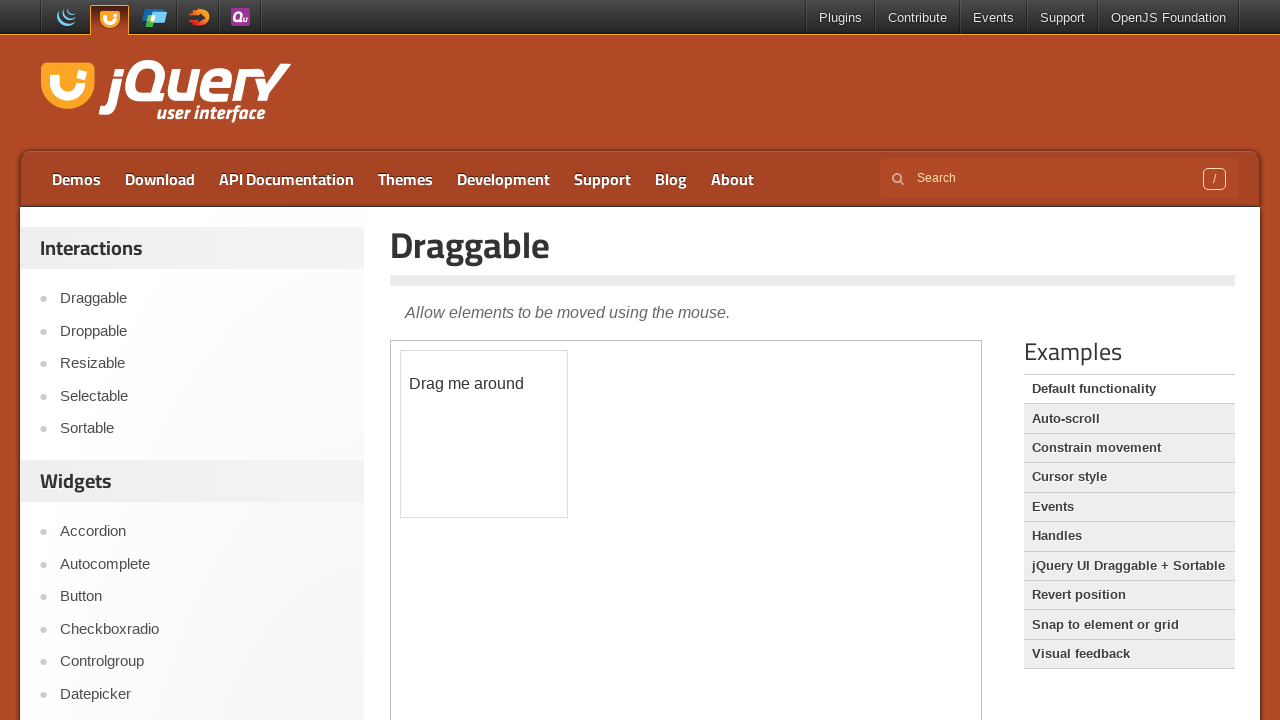

Moved mouse to new position (50px right, 75px down) while holding button at (450, 425)
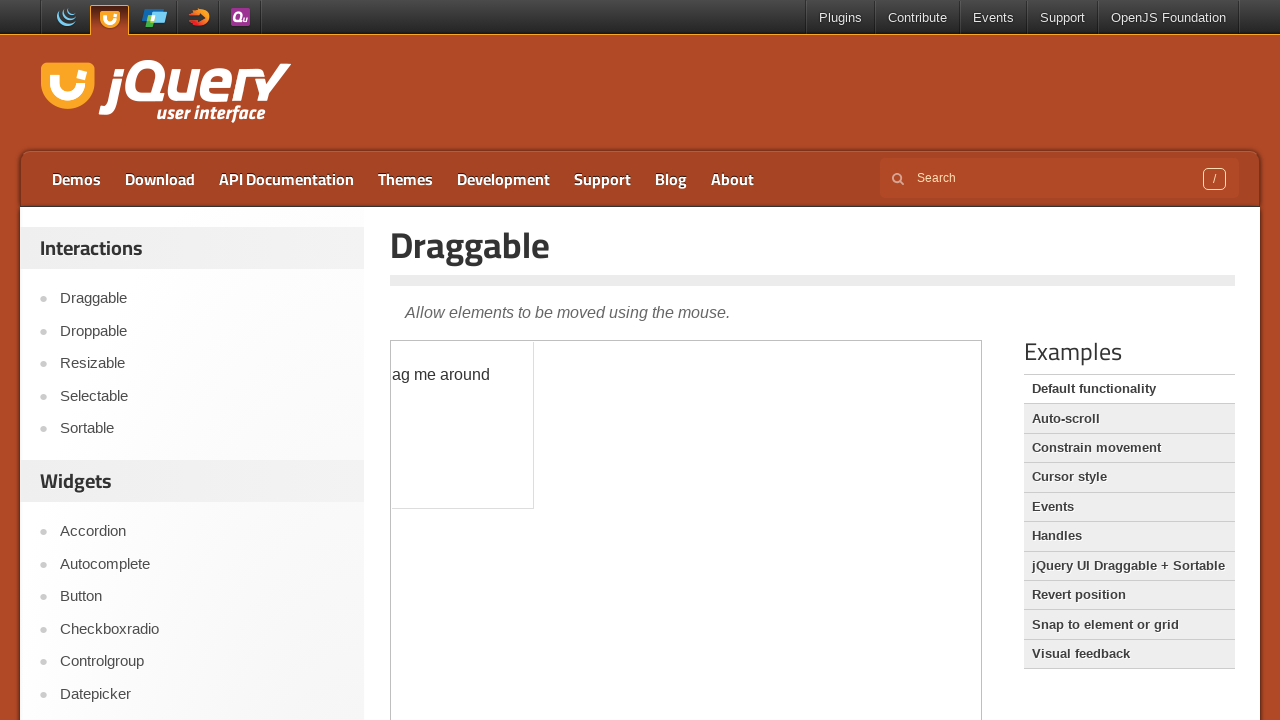

Released mouse button to complete drag operation at (450, 425)
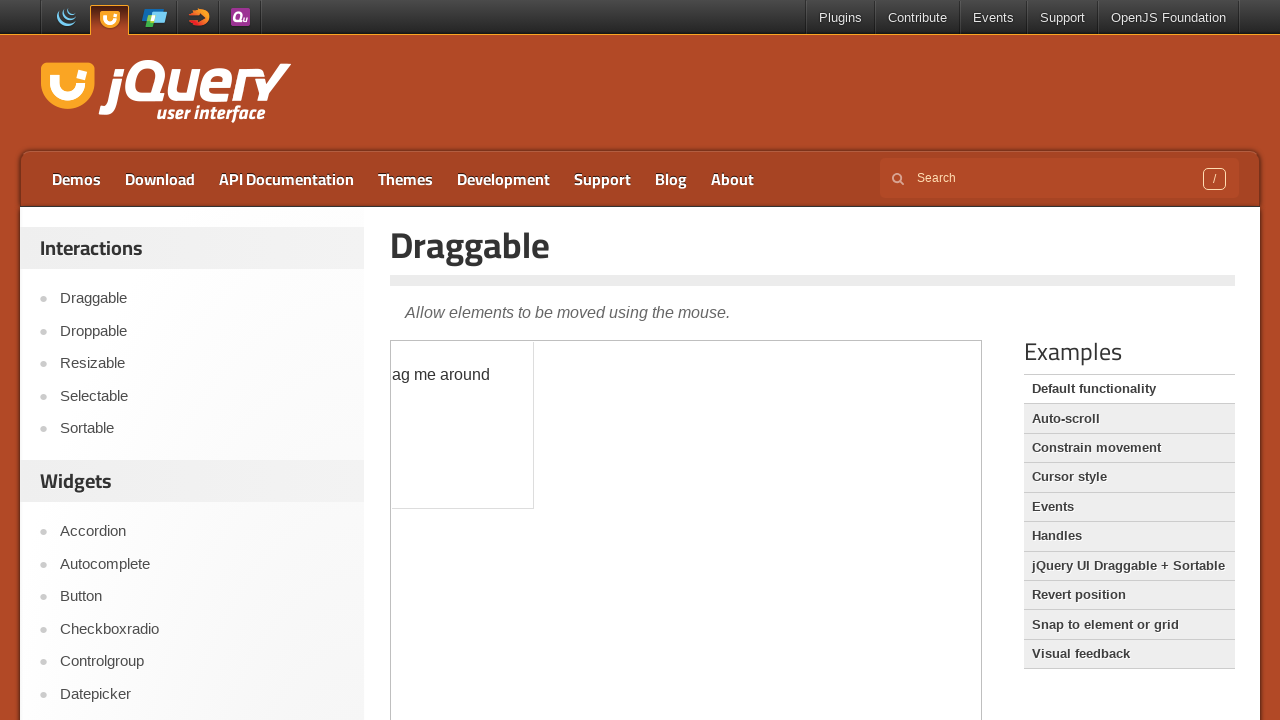

Navigated to jQuery UI droppable demo page
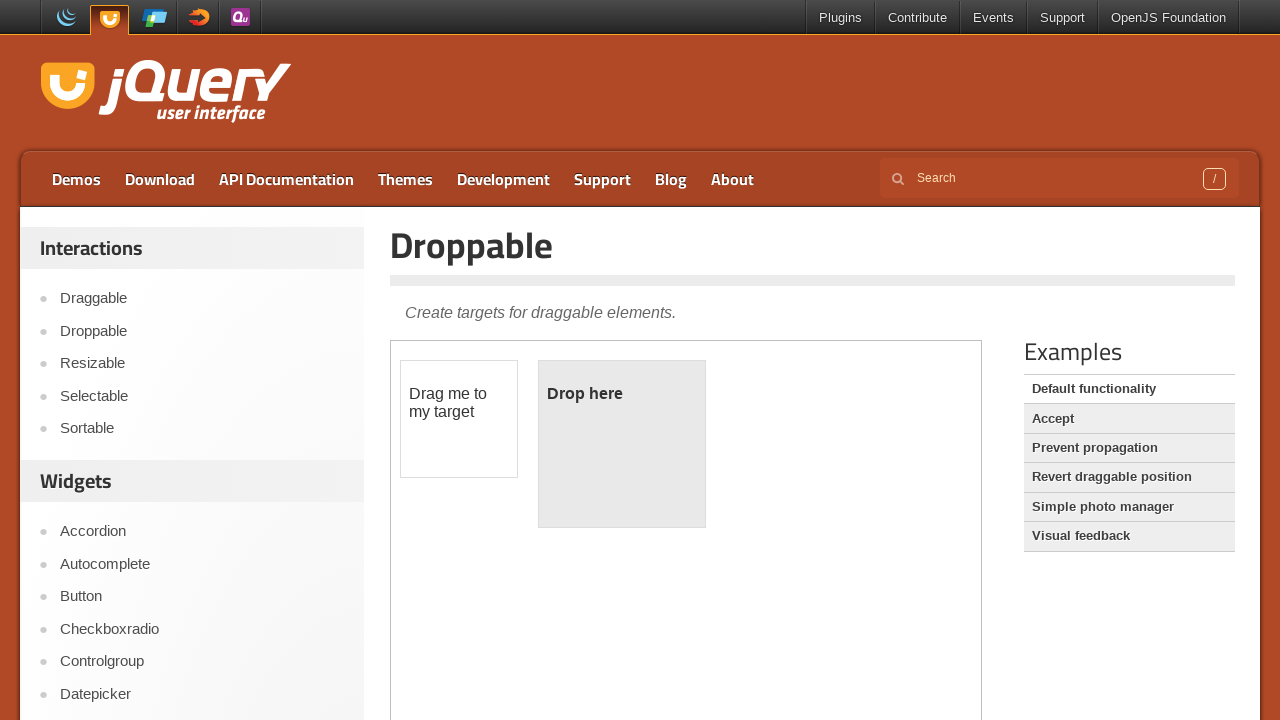

Switched to iframe on droppable demo page
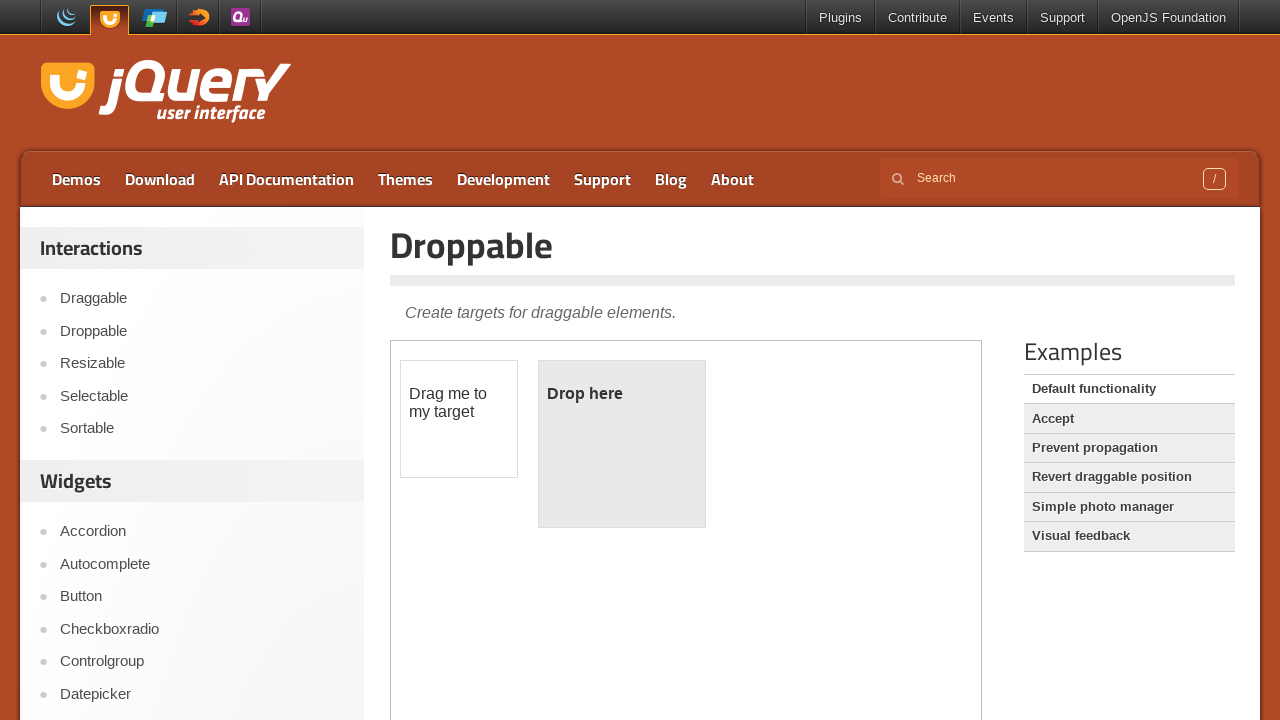

Located draggable element on droppable demo page
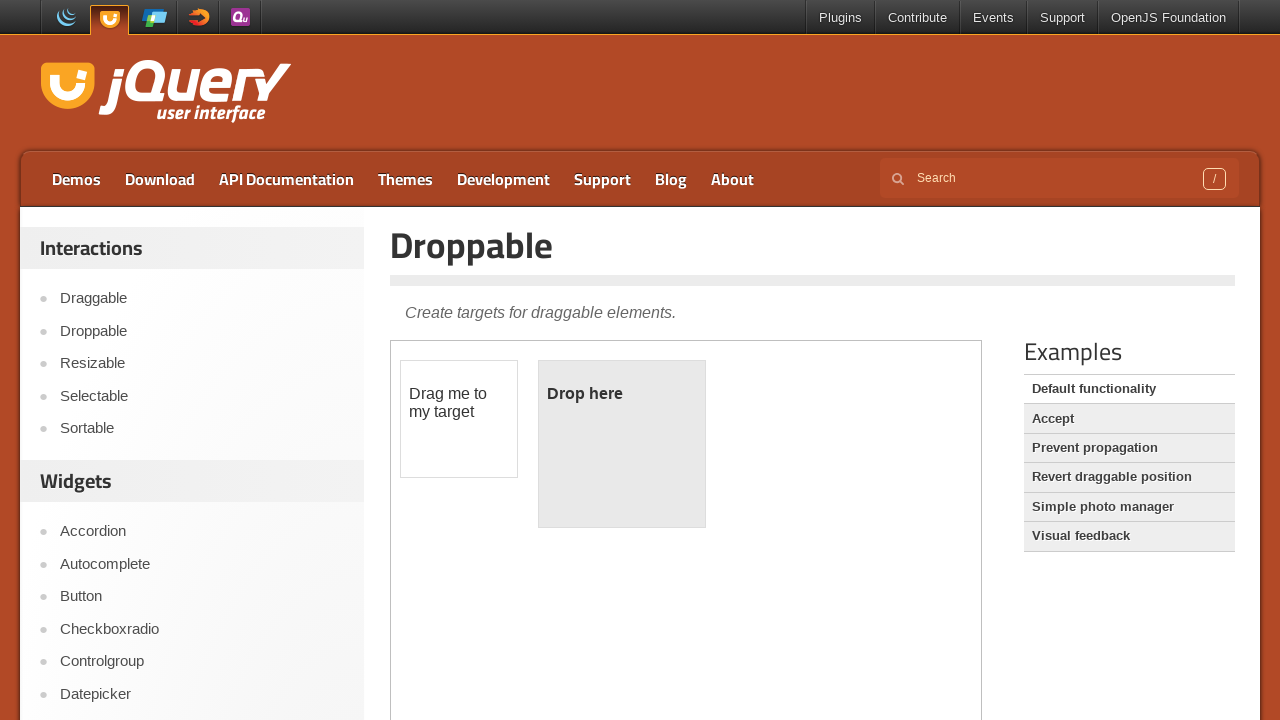

Located droppable element on droppable demo page
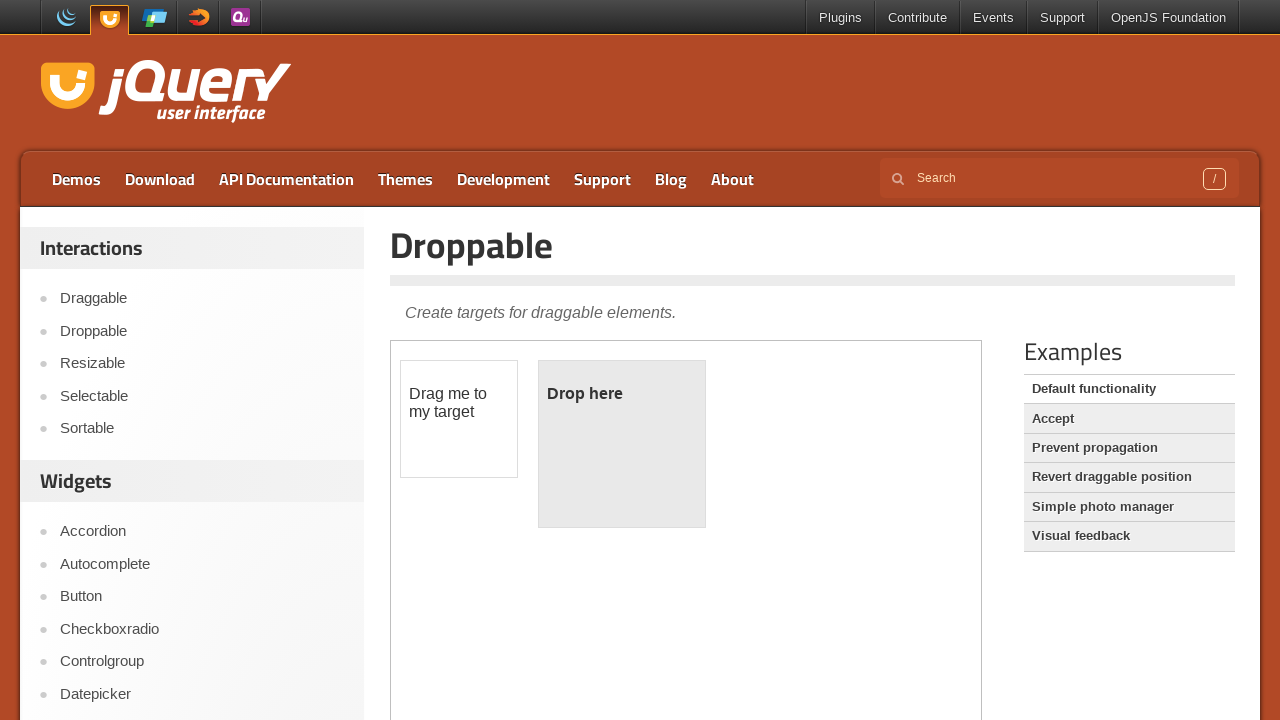

Performed drag and drop from draggable element to droppable element at (622, 444)
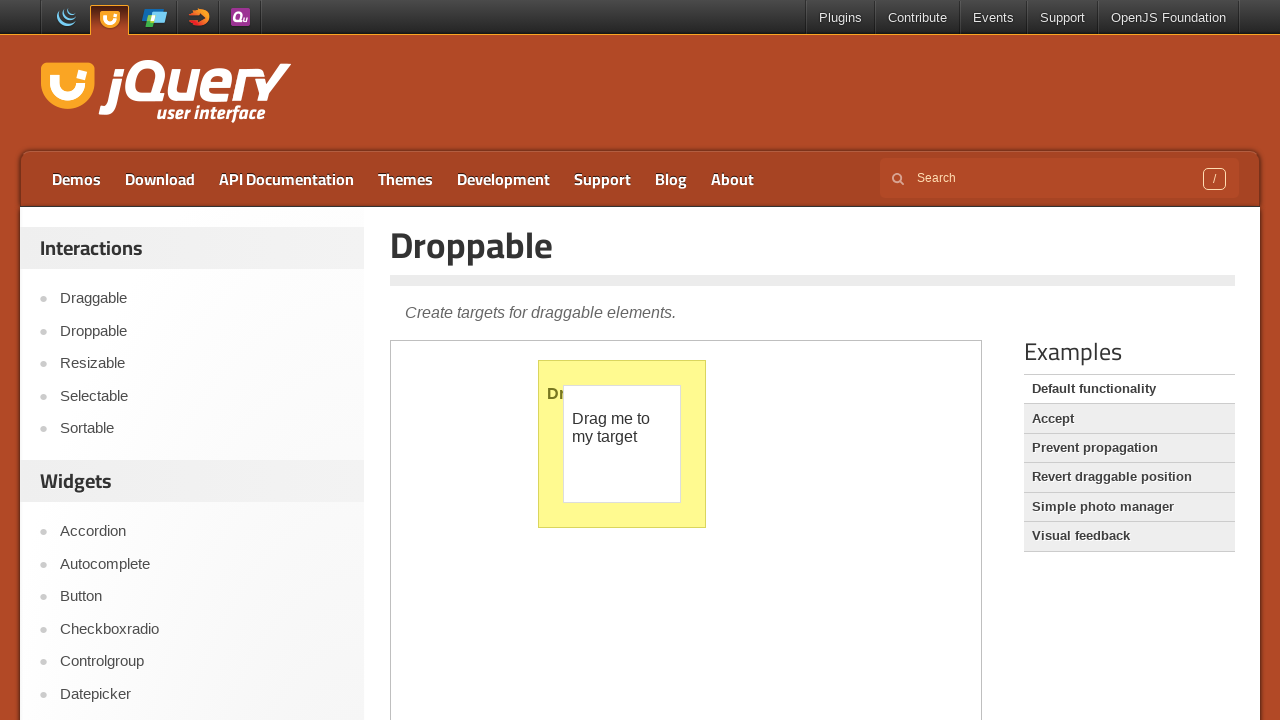

Refreshed the droppable demo page
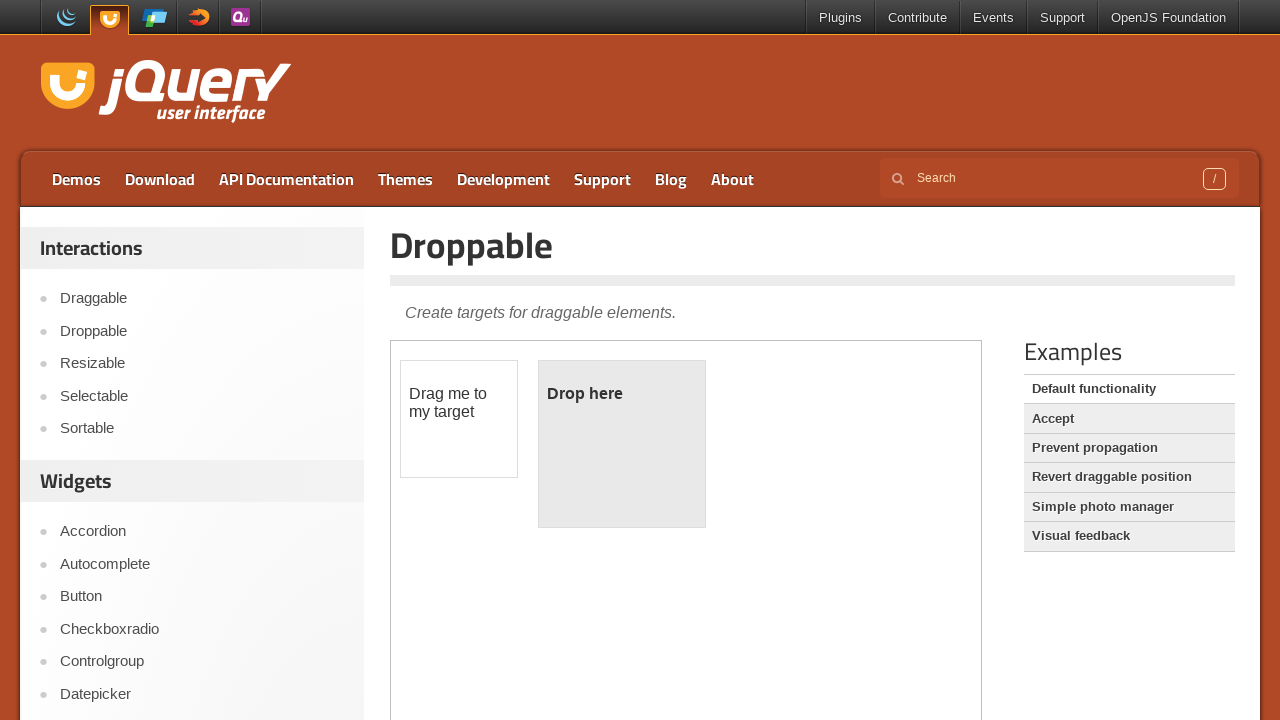

Switched to iframe again after page refresh
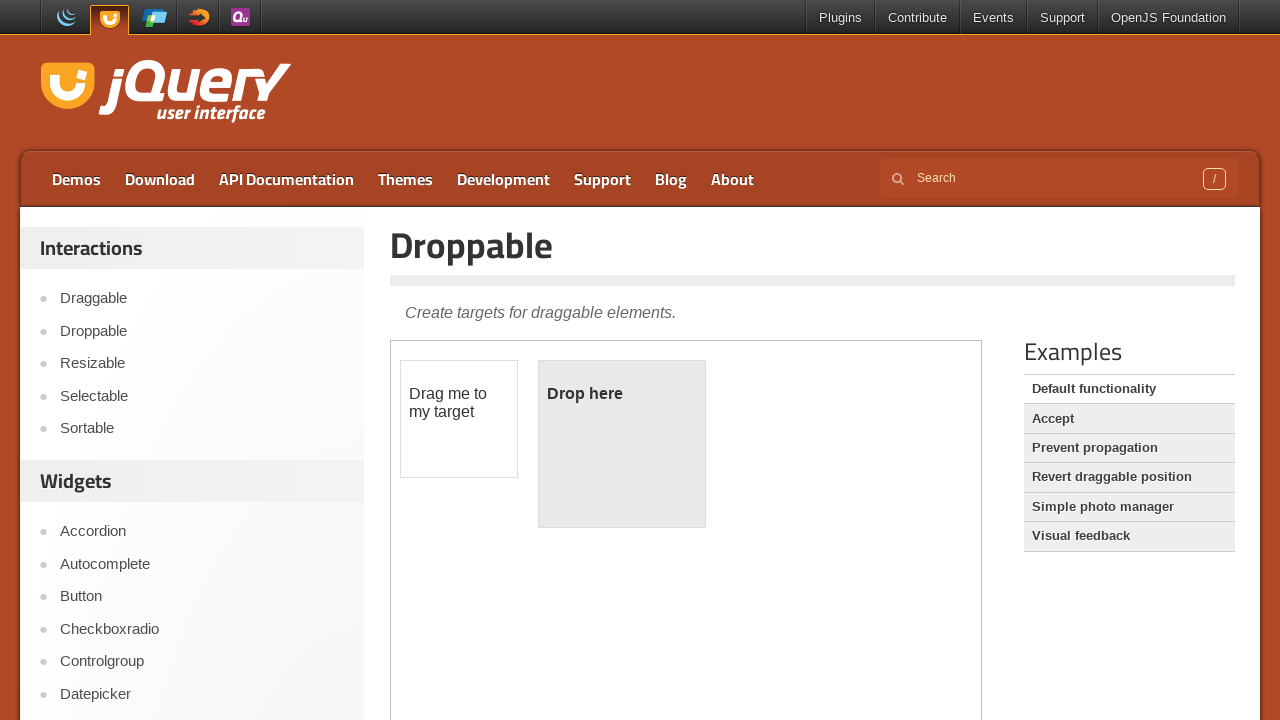

Located draggable element after refresh
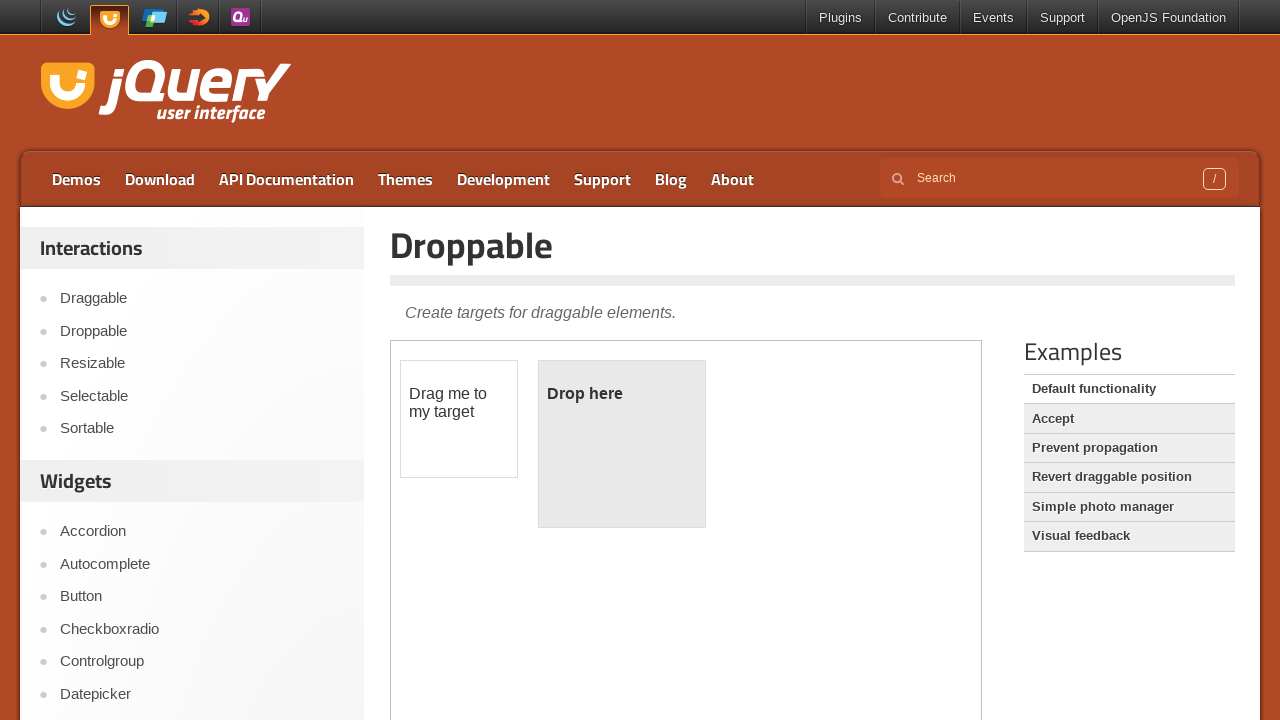

Located droppable element after refresh
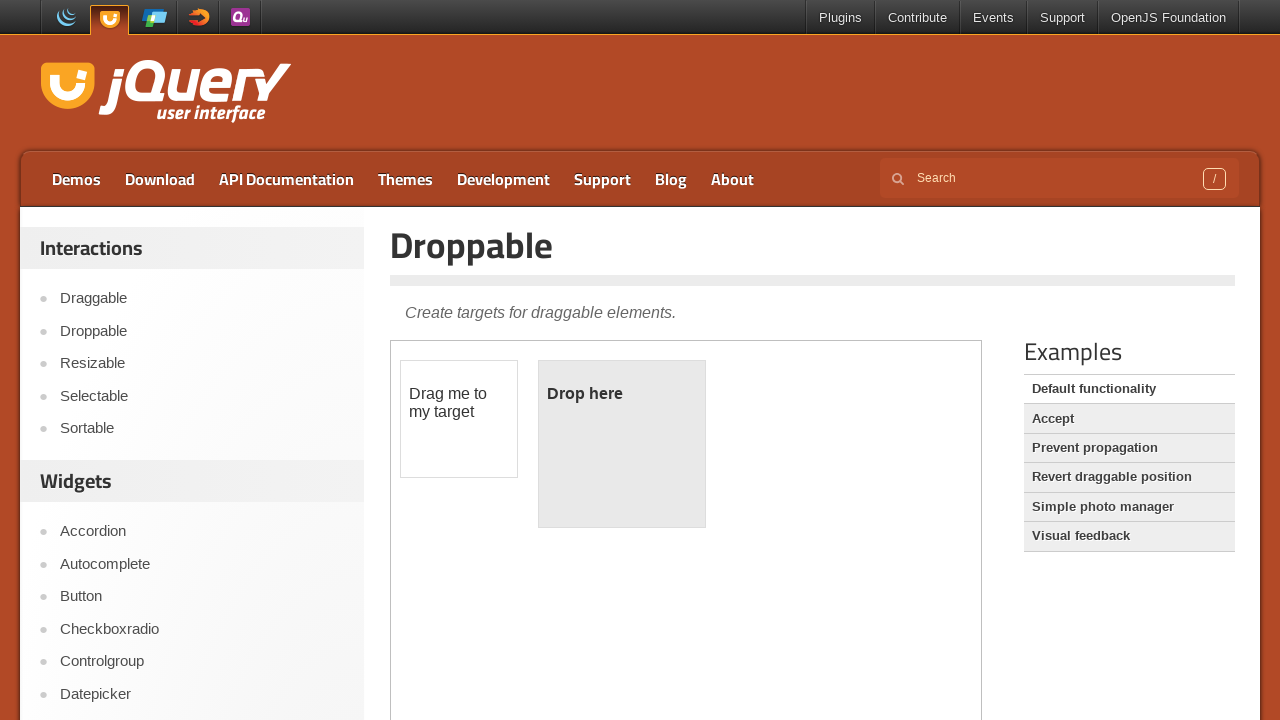

Performed second drag and drop from draggable element to droppable element at (622, 444)
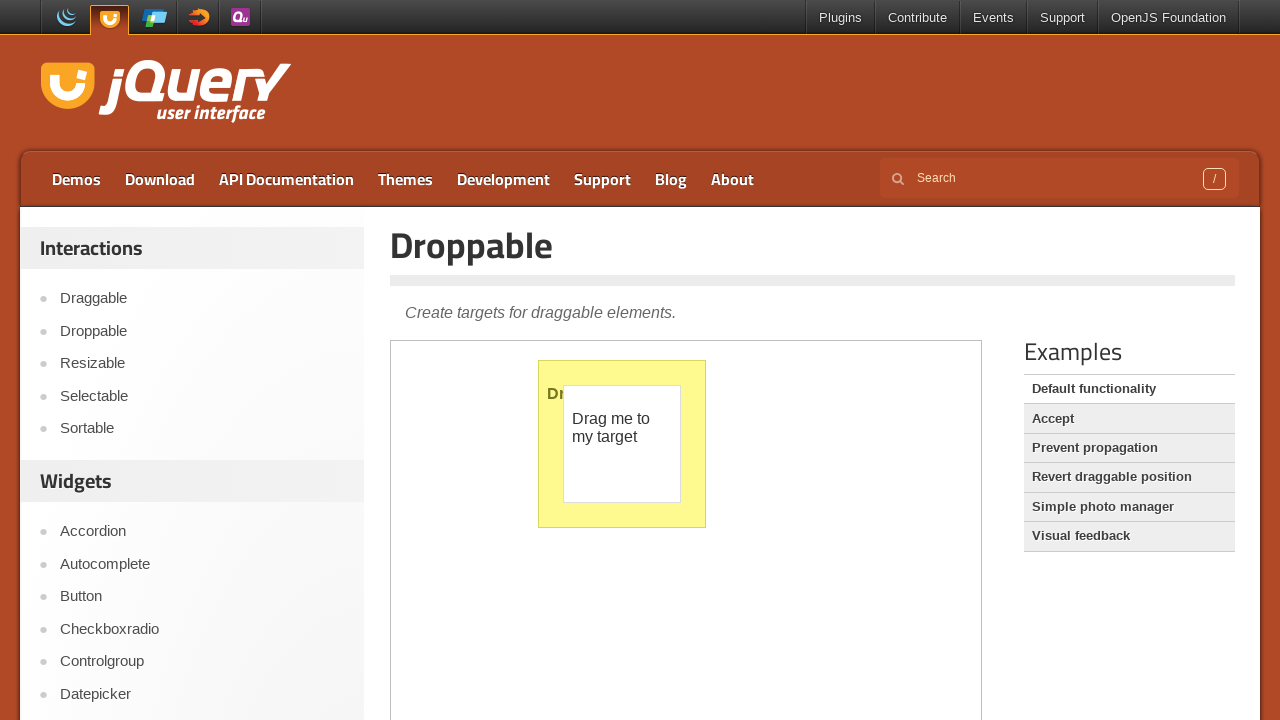

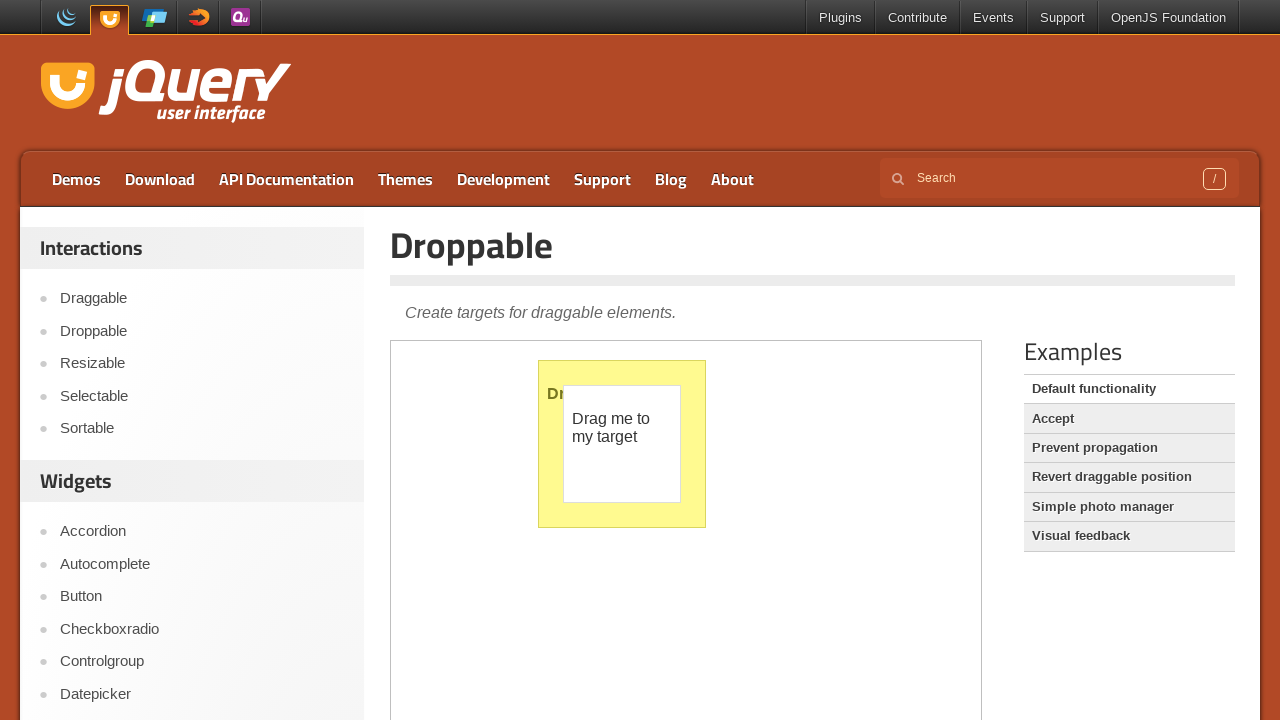